Tests Playwright comma selectors functionality by clicking on a Login/SignIn link using multiple selector options, then verifying that a comma selector can match multiple different elements on the page.

Starting URL: https://academy.naveenautomationlabs.com/

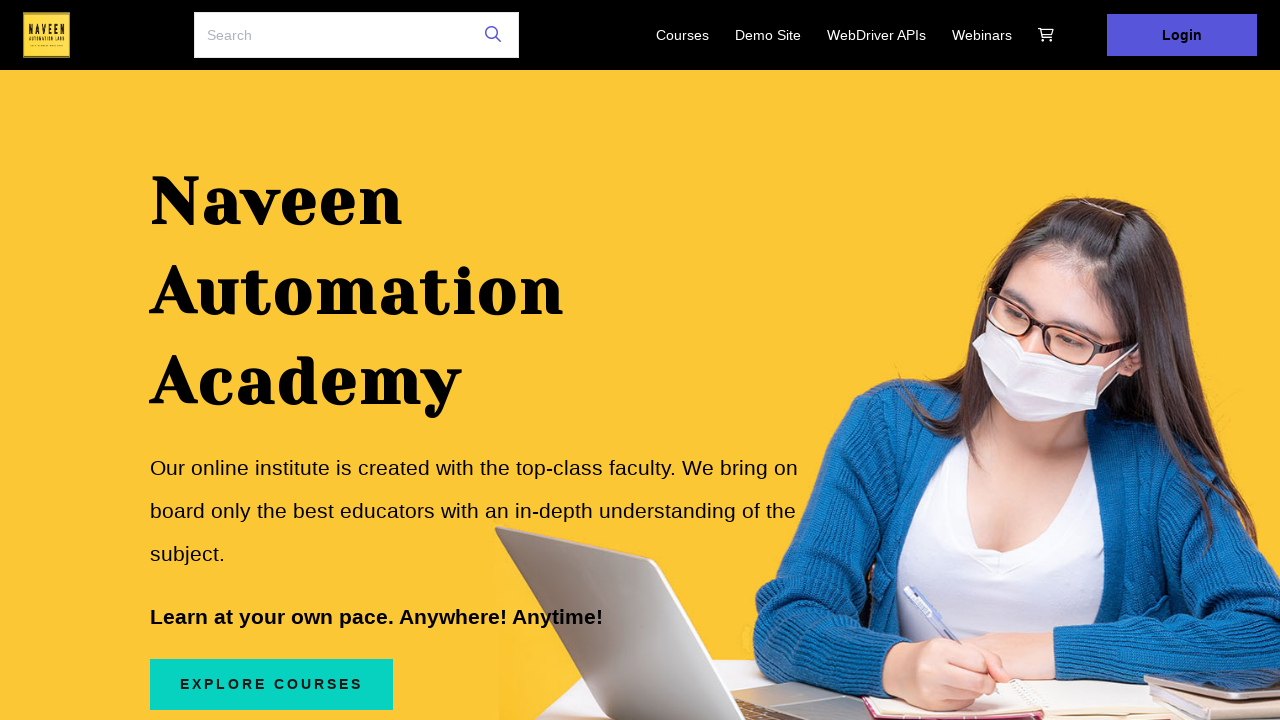

Clicked Login/SignIn link using comma selector at (1182, 35) on a:has-text('Login'), a:has-text('LogIn'), a:has-text('SignIn')
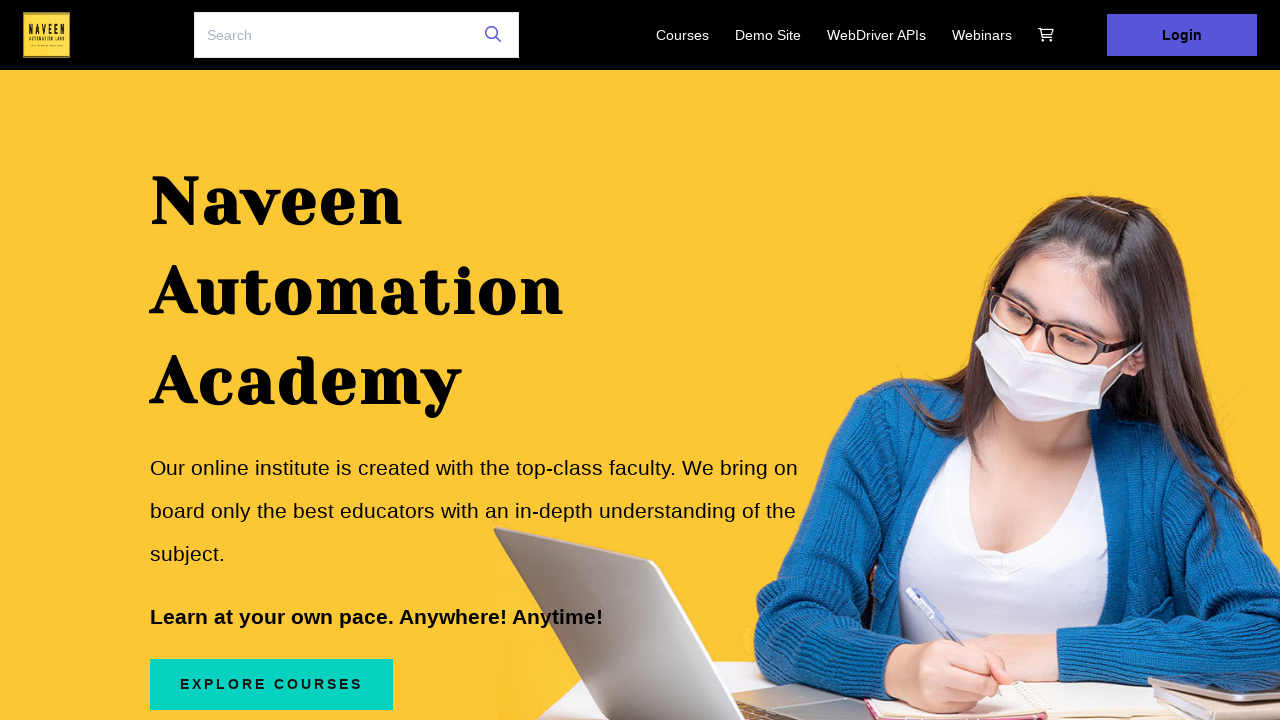

Waited for page to reach domcontentloaded state
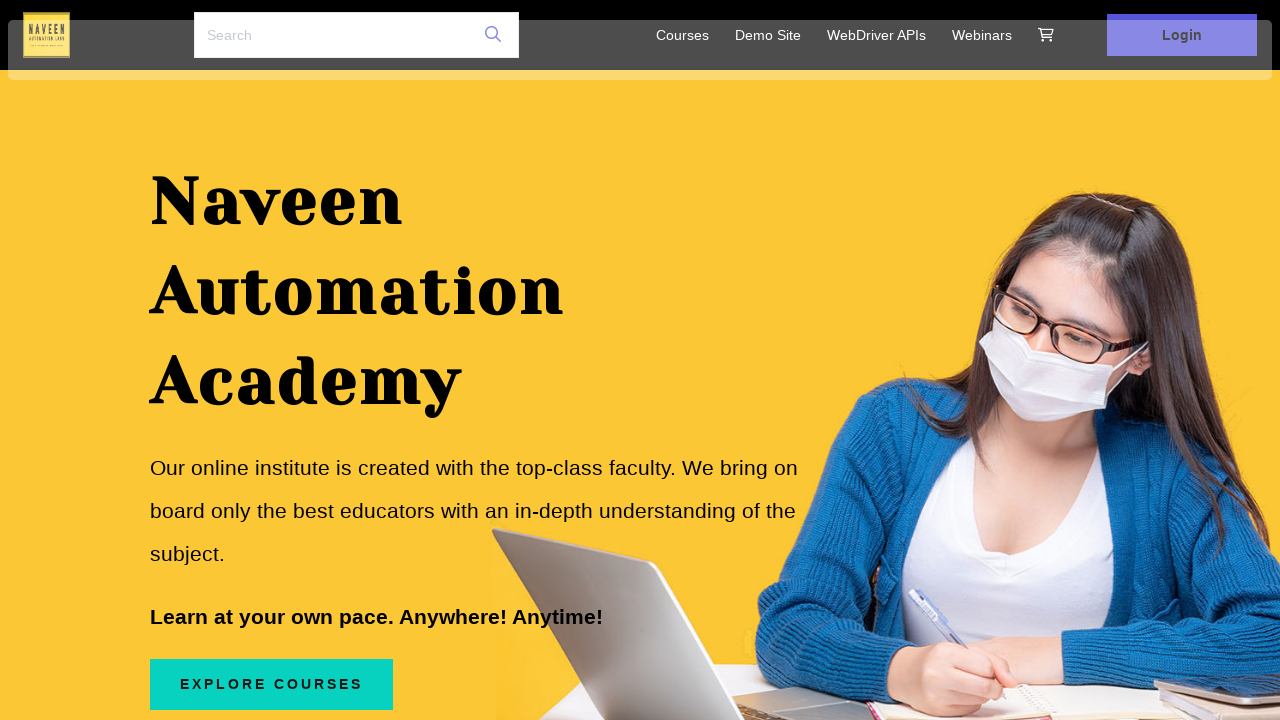

Located multiple elements using comma selector
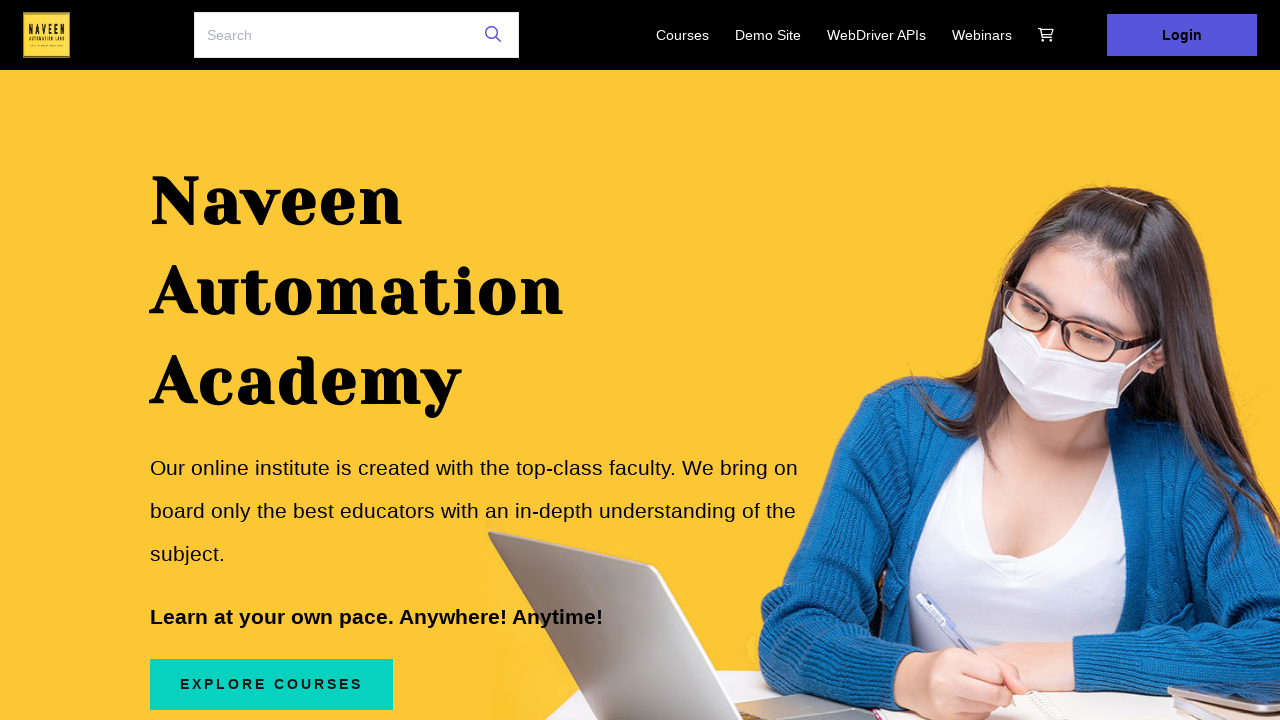

Counted 3 elements matching the comma selector
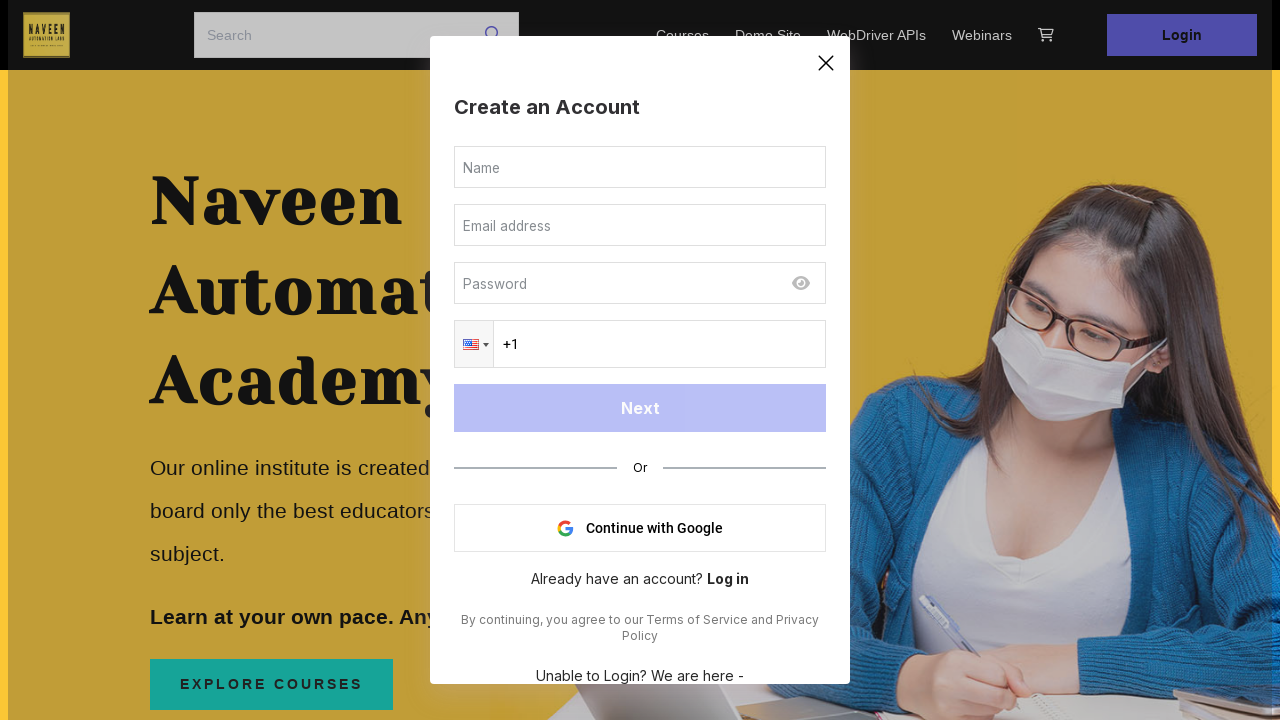

PASS - Comma selector found matching elements
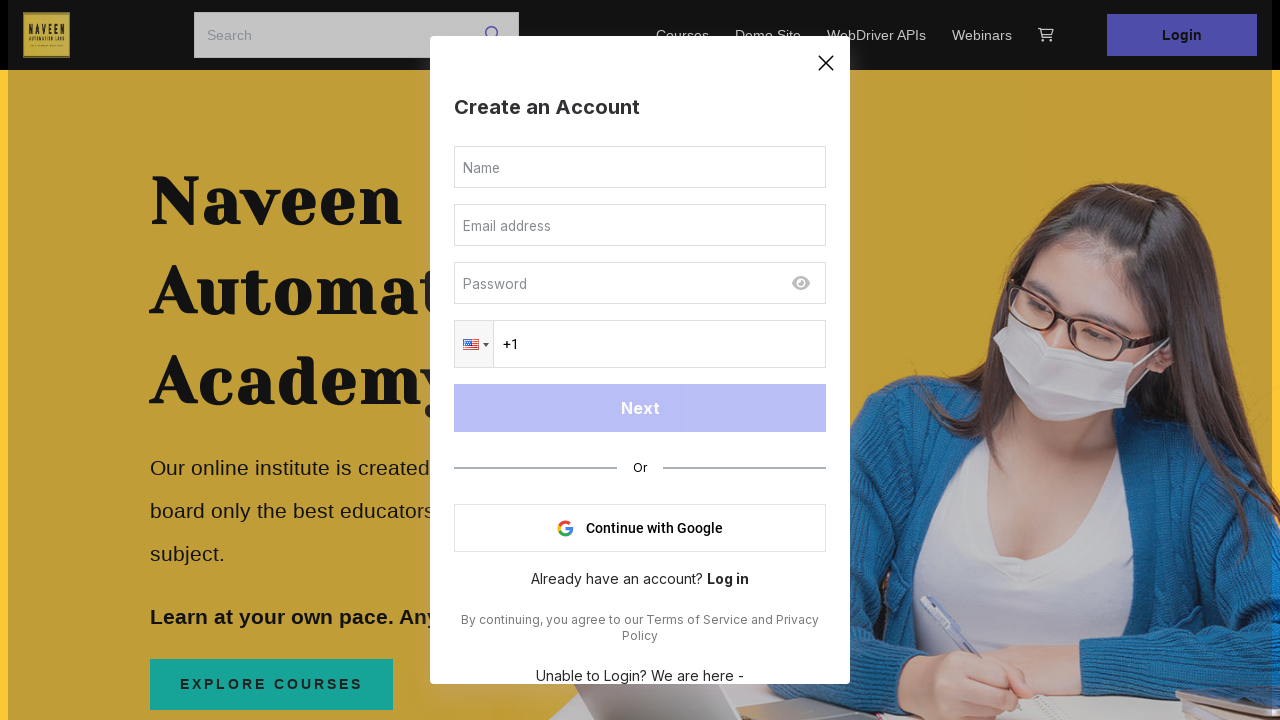

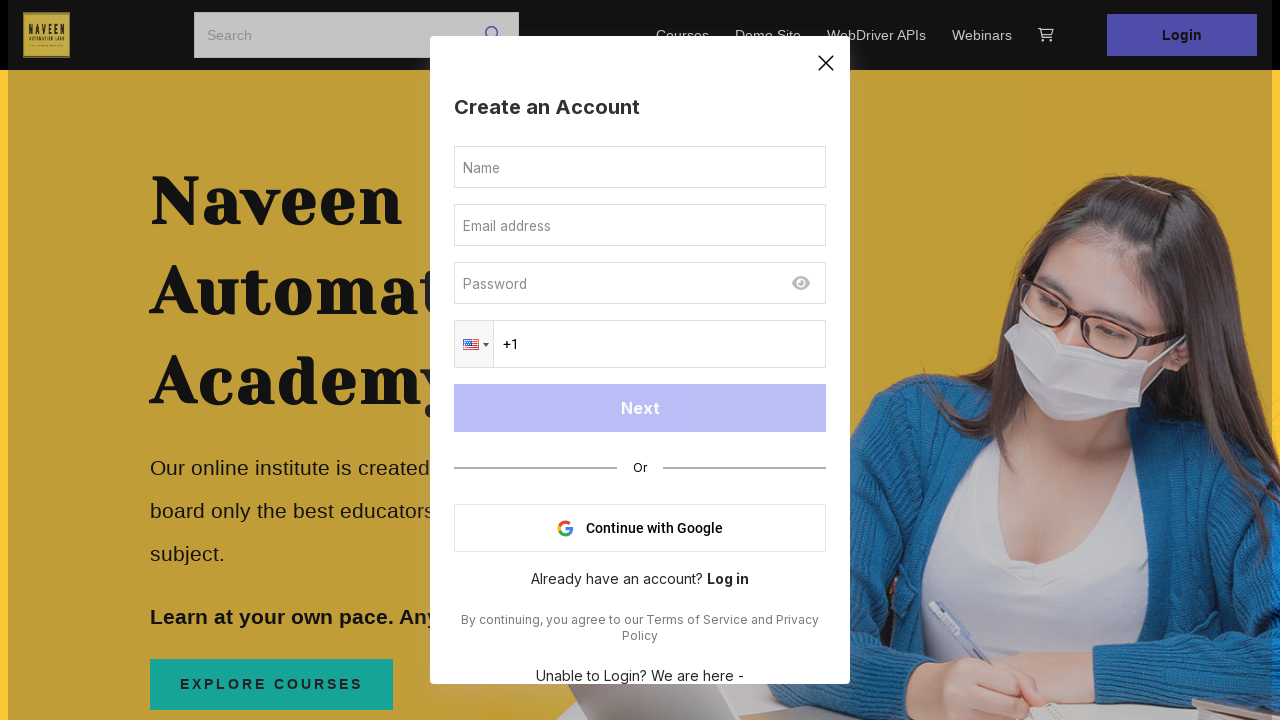